Verifies the text of the Save button in the subcategory form

Starting URL: https://javabykiran.com/selenium/subcategories.html

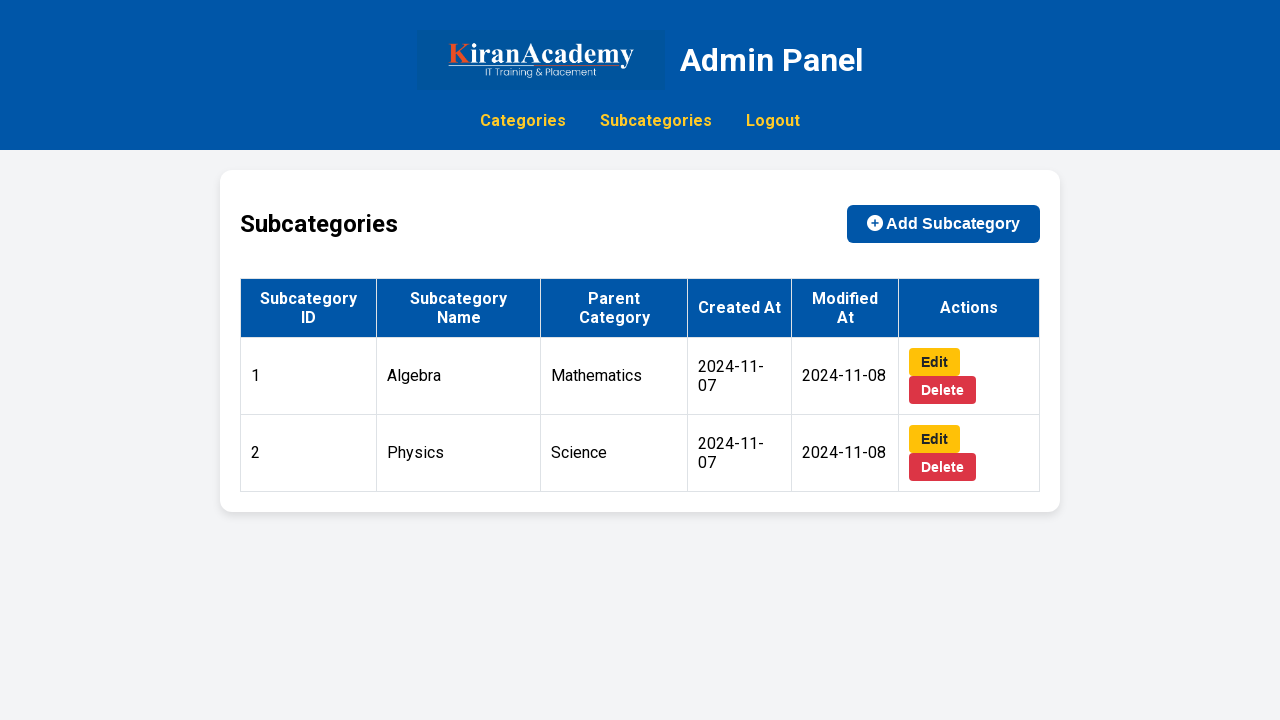

Clicked Add Subcategory button to open form at (944, 224) on #add-subcategory
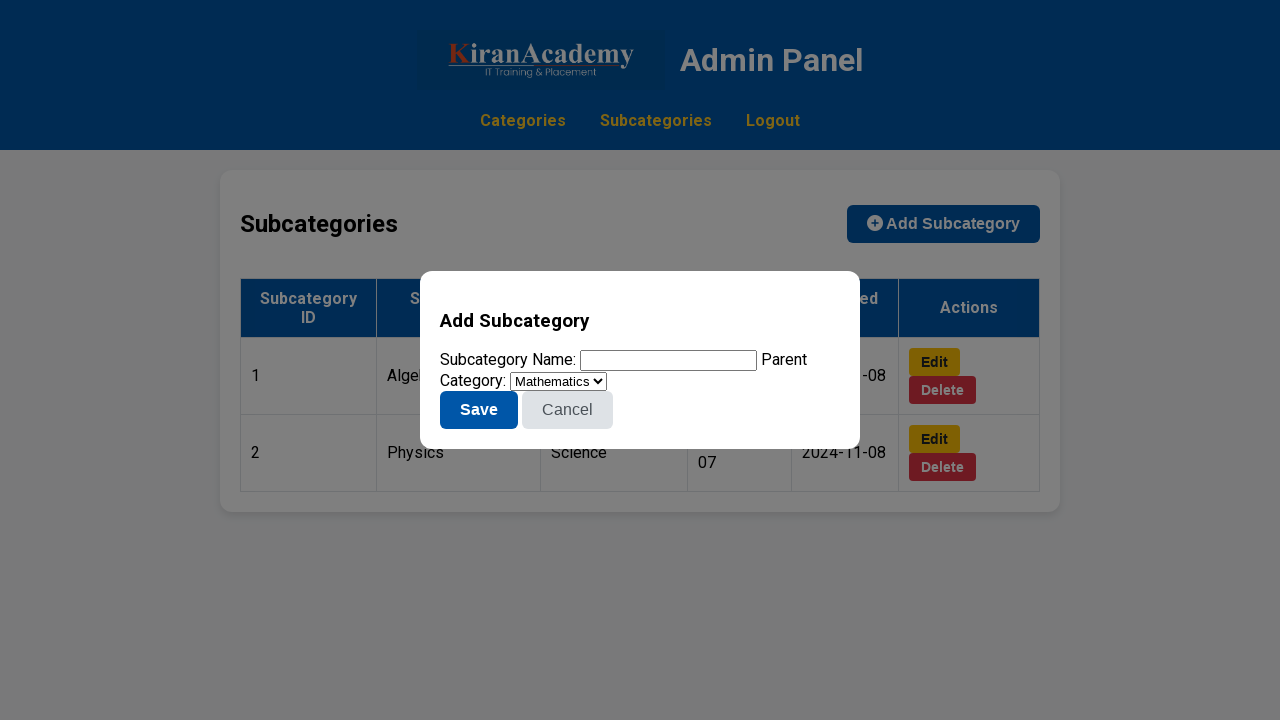

Retrieved text content from Save button in subcategory form
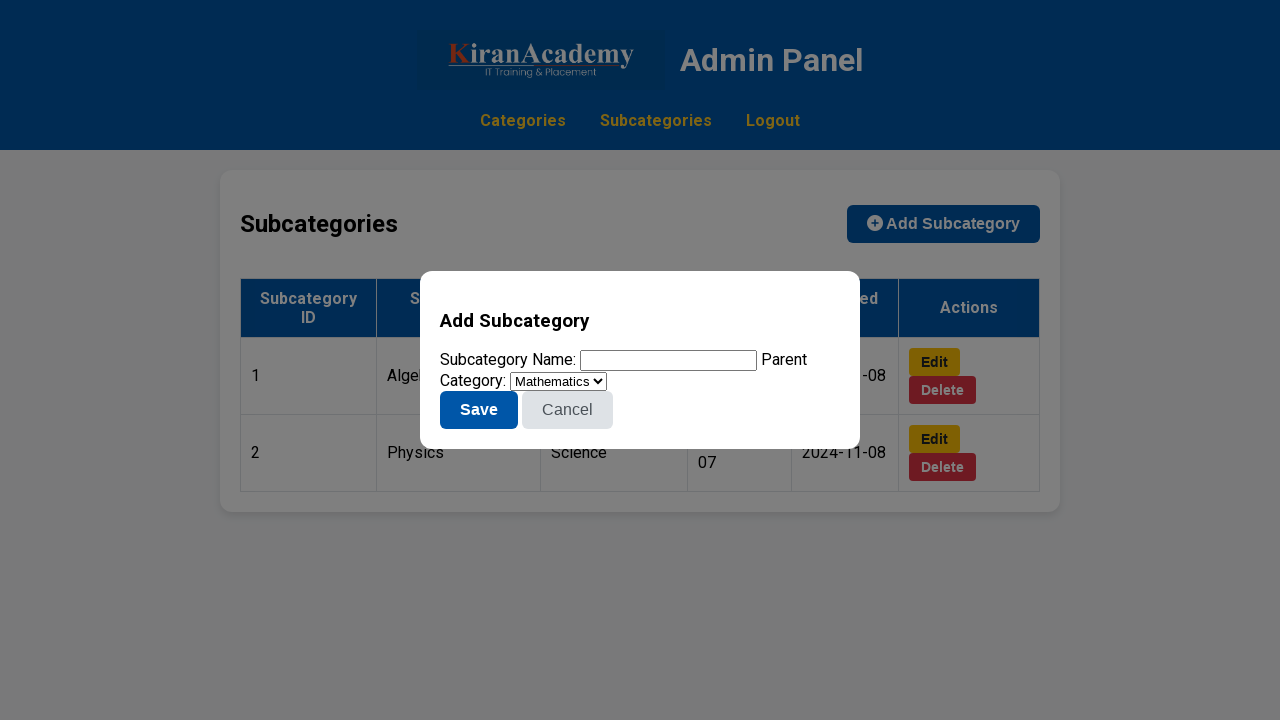

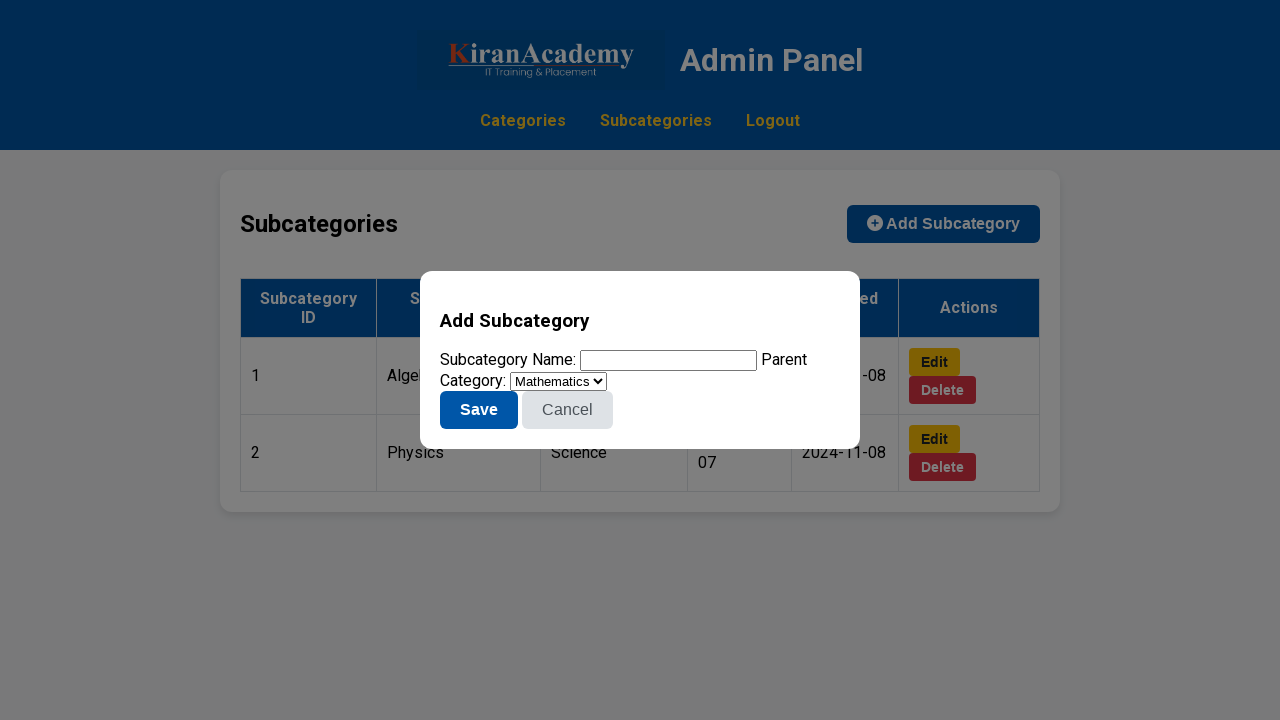